Tests that new todo items are appended to the bottom of the list and the item count is displayed correctly.

Starting URL: https://demo.playwright.dev/todomvc

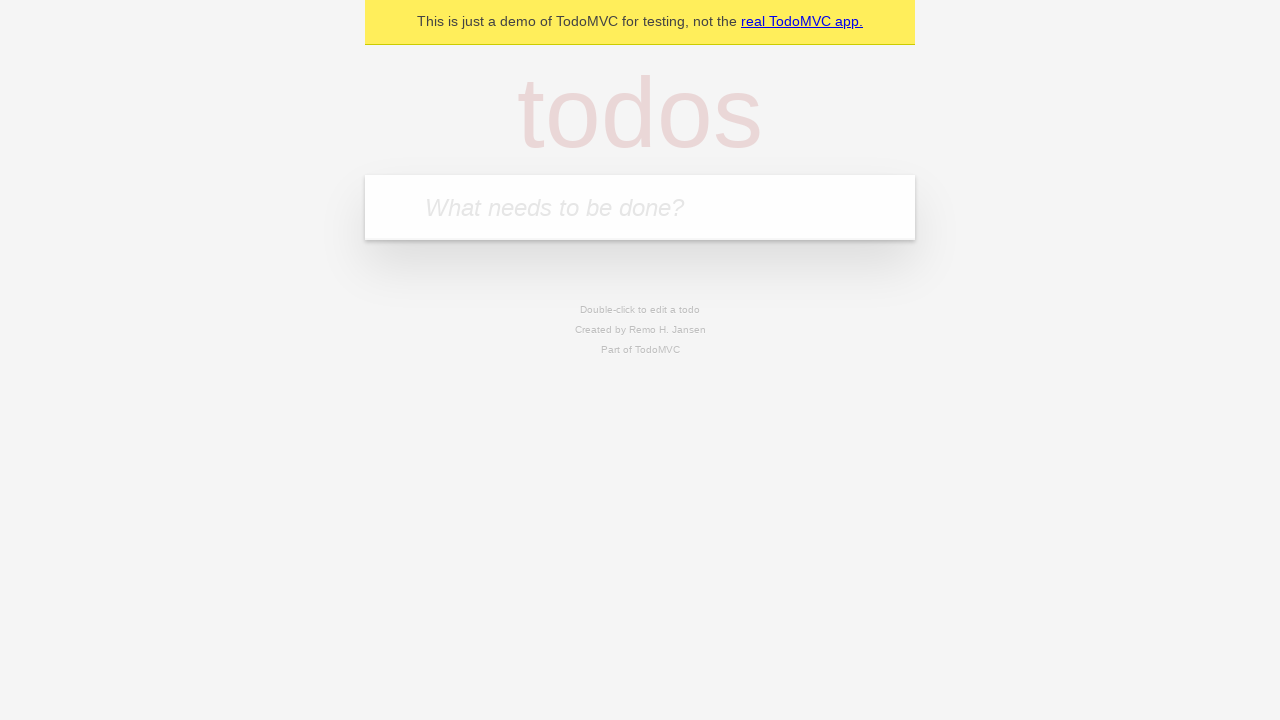

Located the todo input field
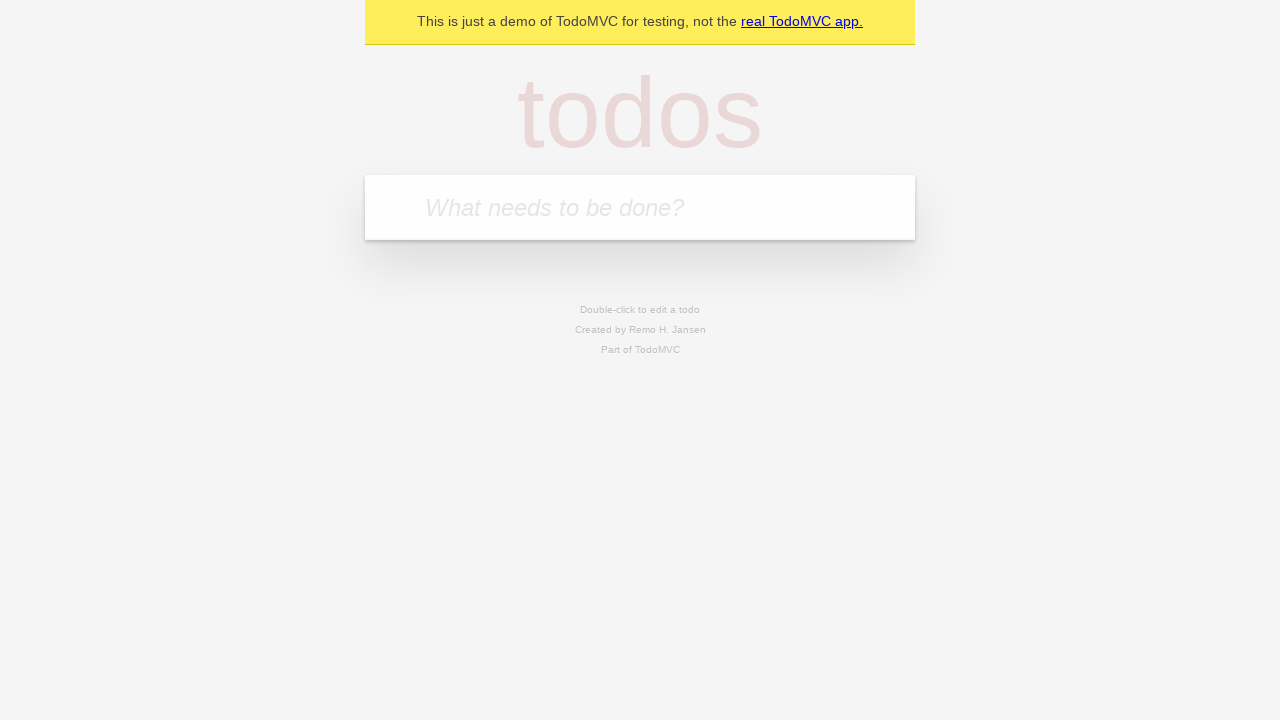

Filled input with first todo item 'buy some cheese' on internal:attr=[placeholder="What needs to be done?"i]
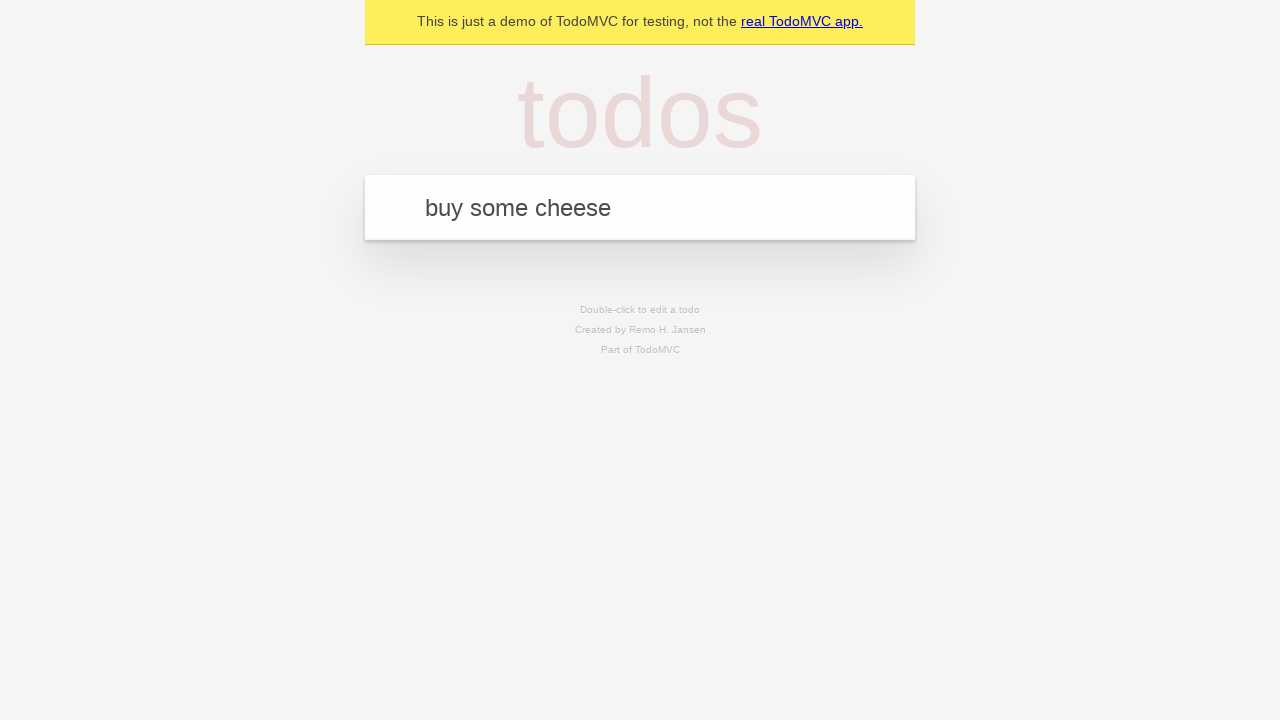

Pressed Enter to add first todo item on internal:attr=[placeholder="What needs to be done?"i]
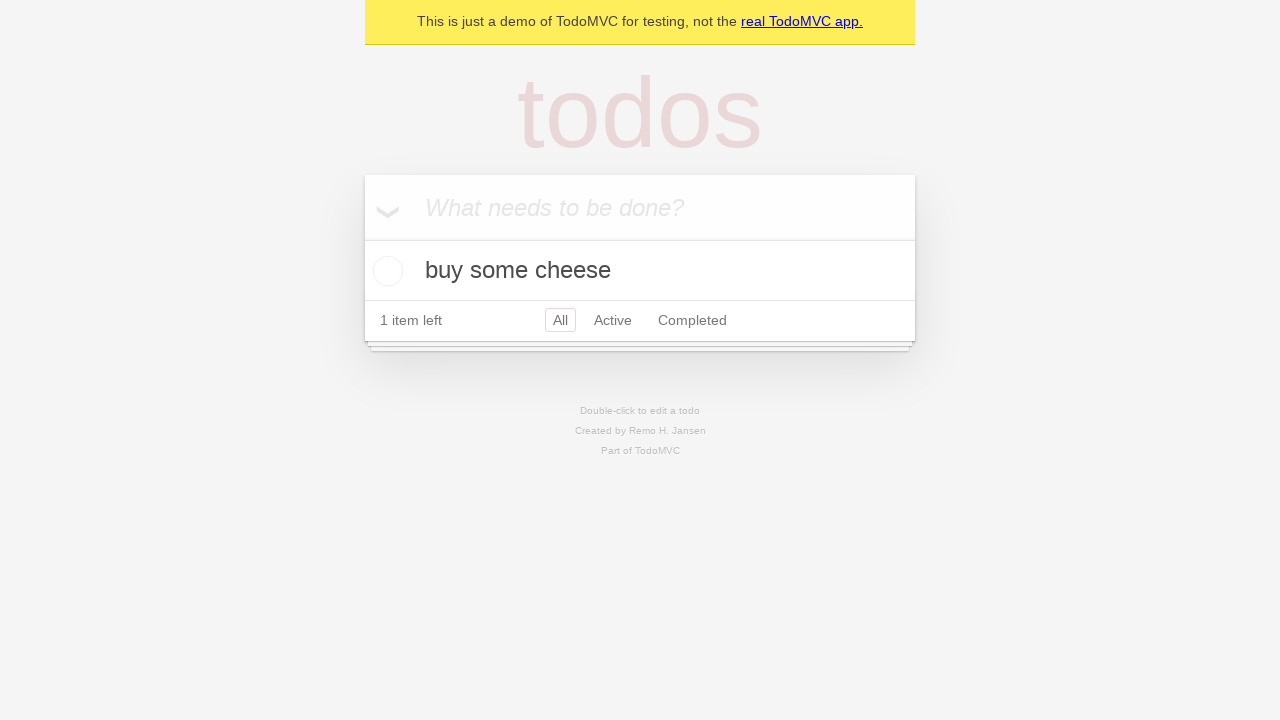

Filled input with second todo item 'feed the cat' on internal:attr=[placeholder="What needs to be done?"i]
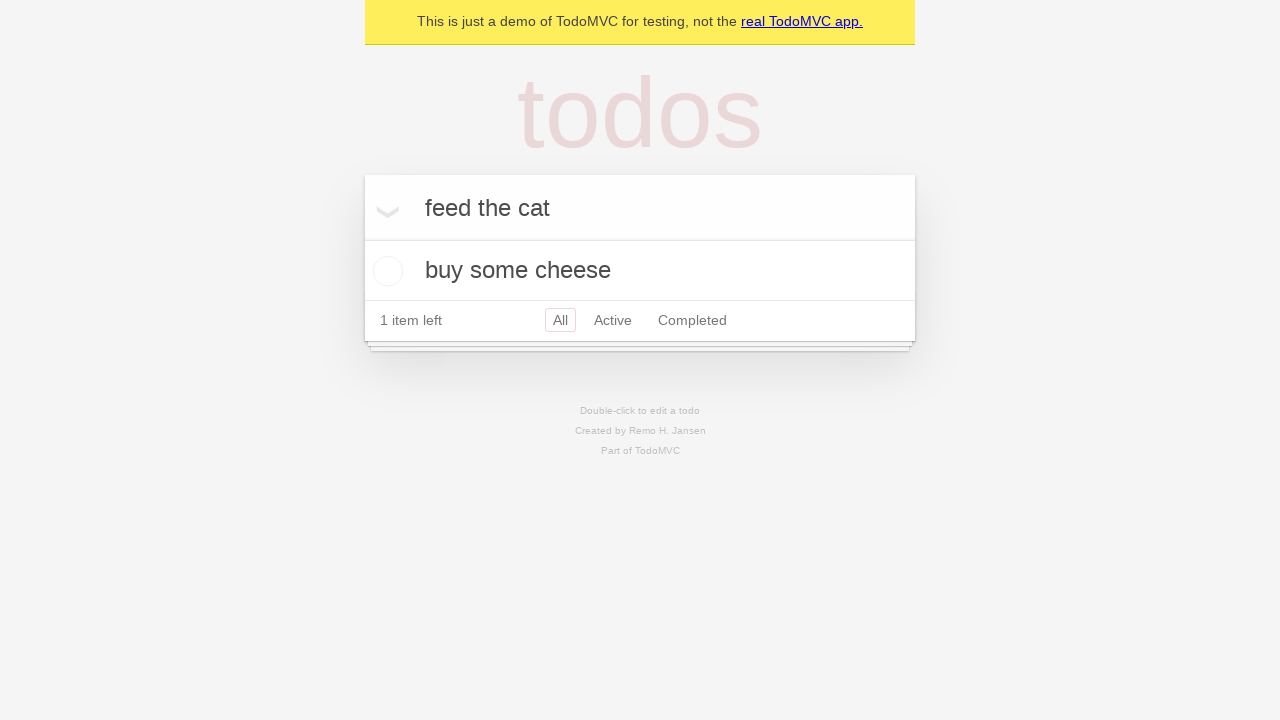

Pressed Enter to add second todo item on internal:attr=[placeholder="What needs to be done?"i]
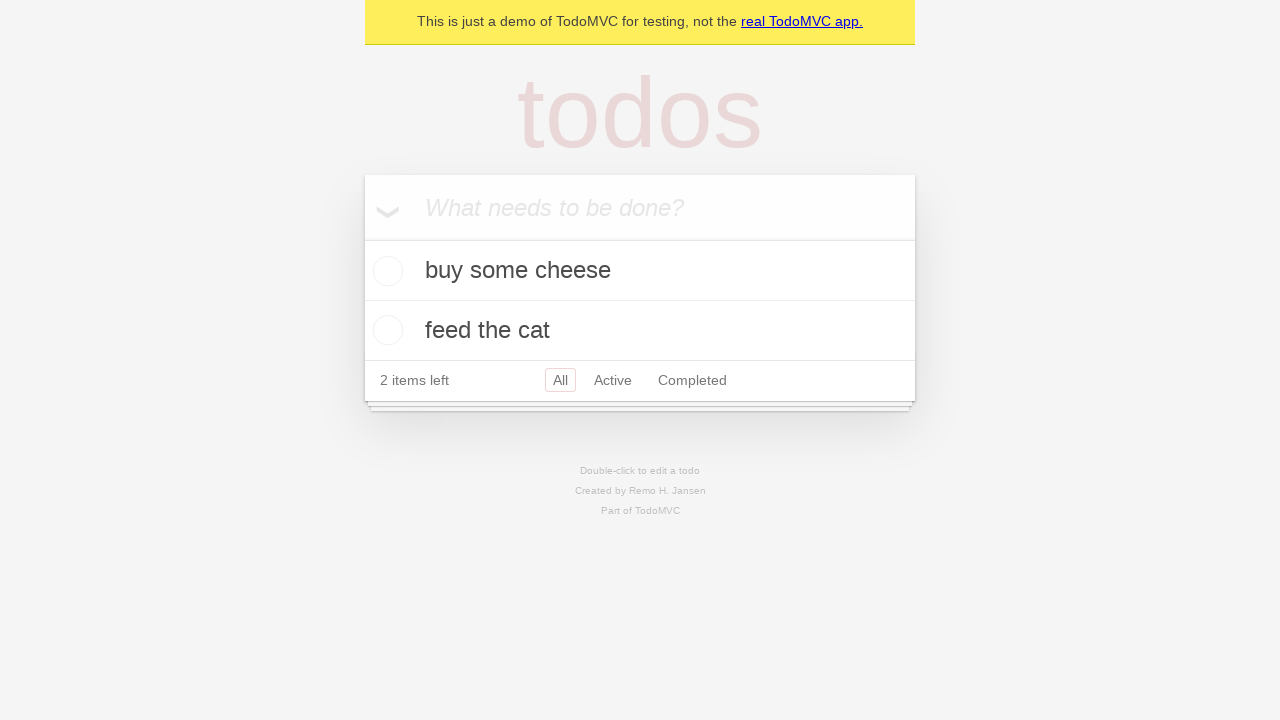

Filled input with third todo item 'book a doctors appointment' on internal:attr=[placeholder="What needs to be done?"i]
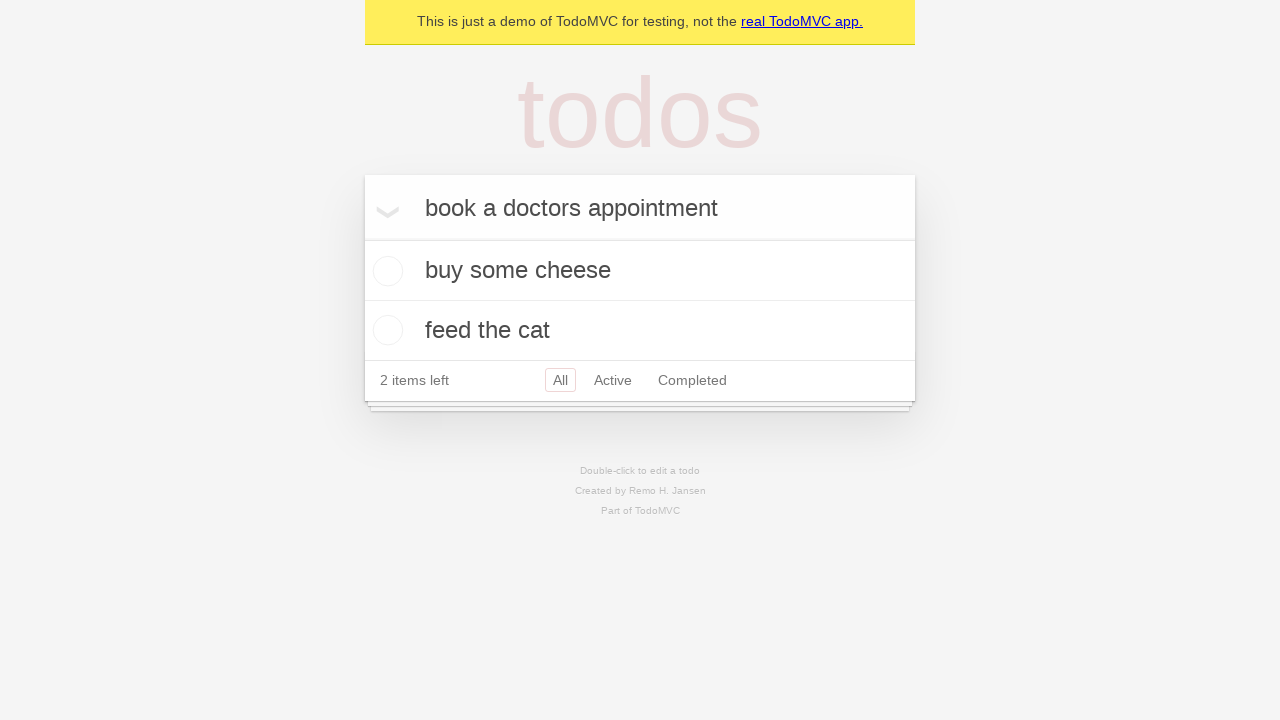

Pressed Enter to add third todo item on internal:attr=[placeholder="What needs to be done?"i]
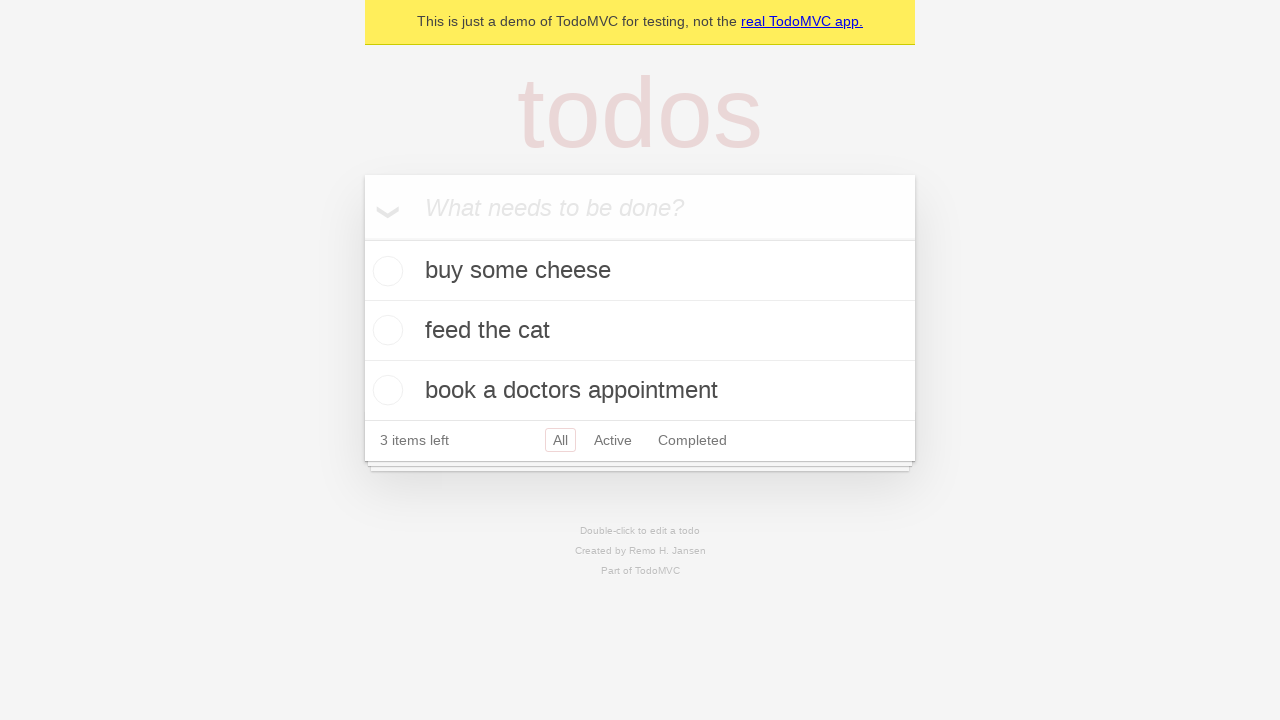

Todo count element appeared indicating items were added
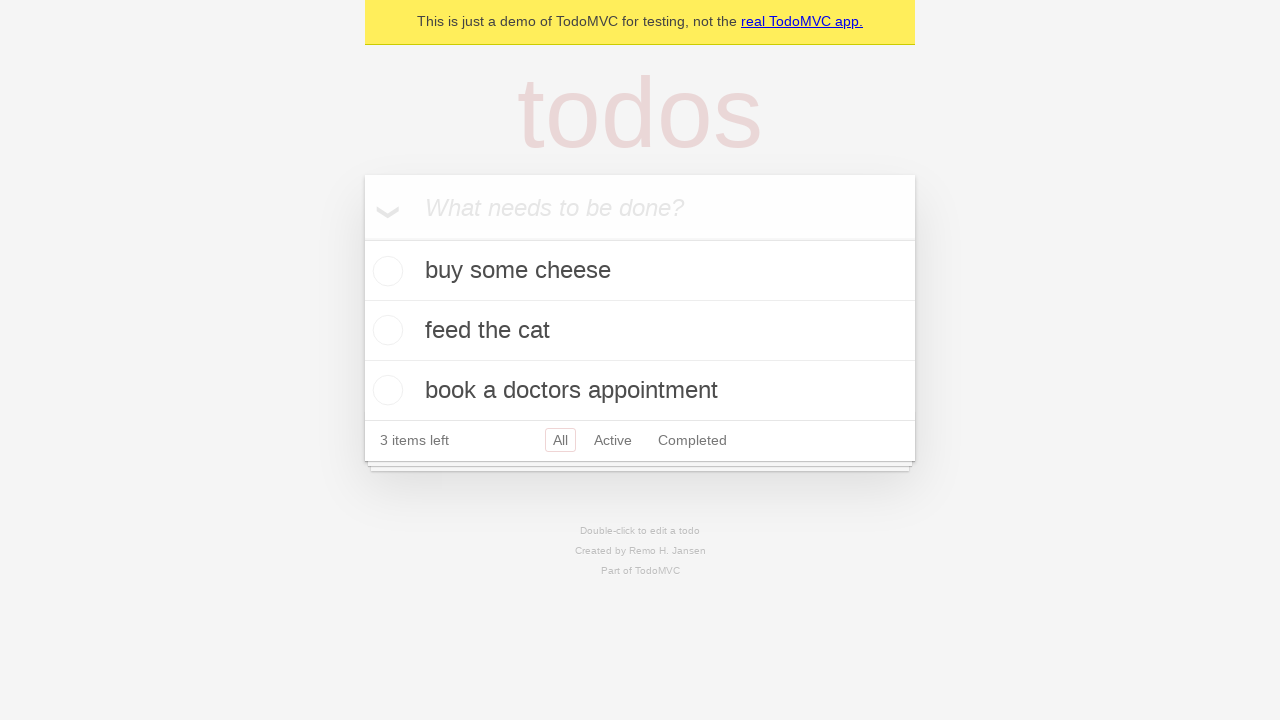

Verified that 3 items are displayed in the todo count
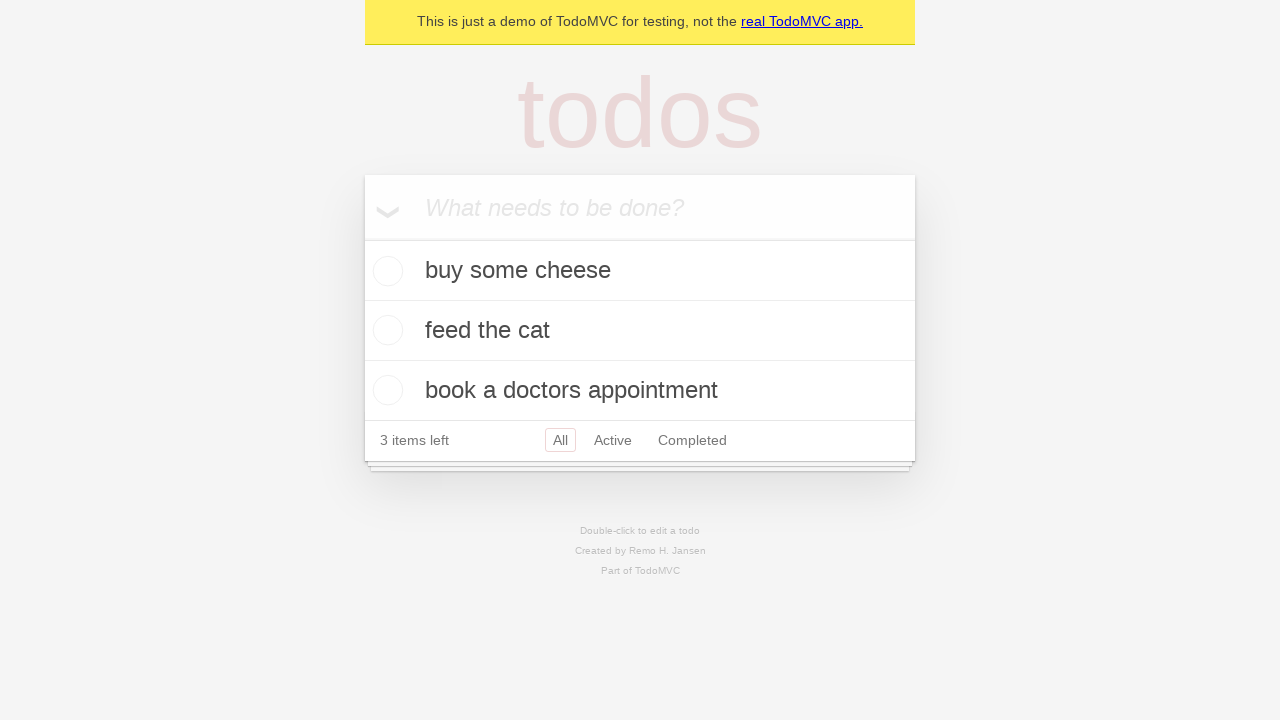

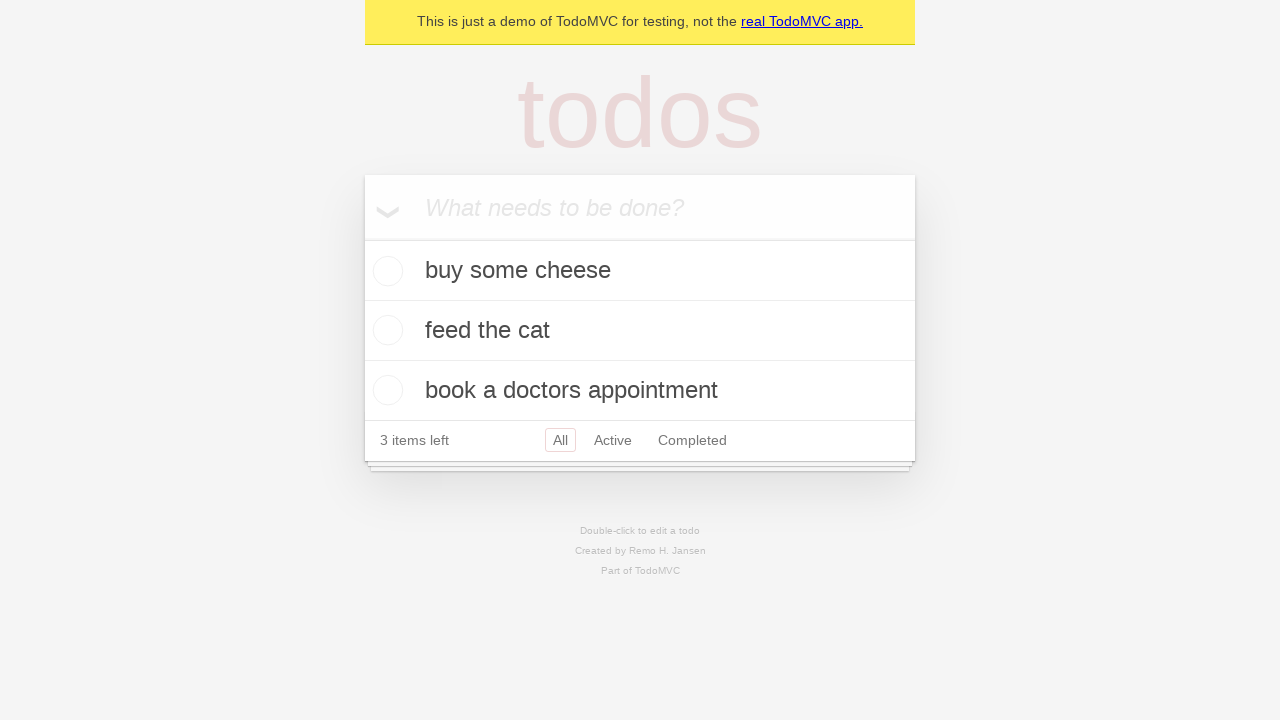